Tests the text box form validation by entering an invalid email format and verifying the form submission behavior with invalid data

Starting URL: https://demoqa.com/text-box

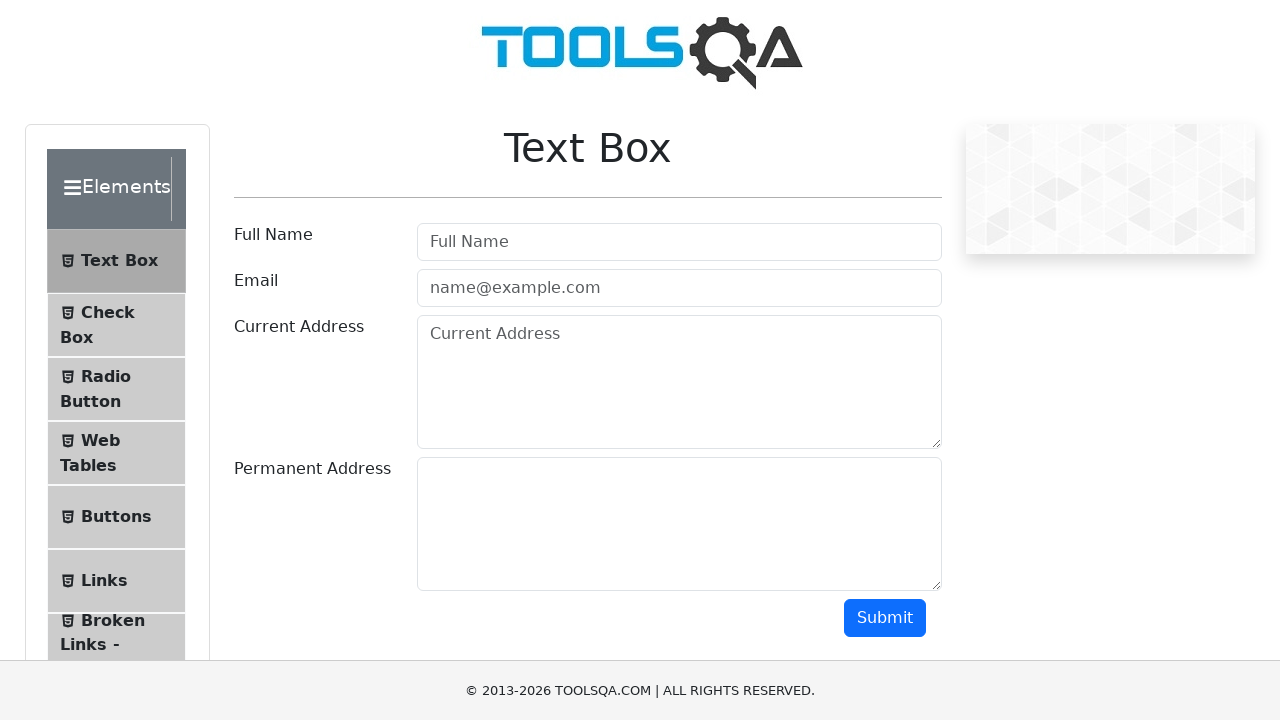

Filled full name field with 'Muskaan Sahu' on #userName
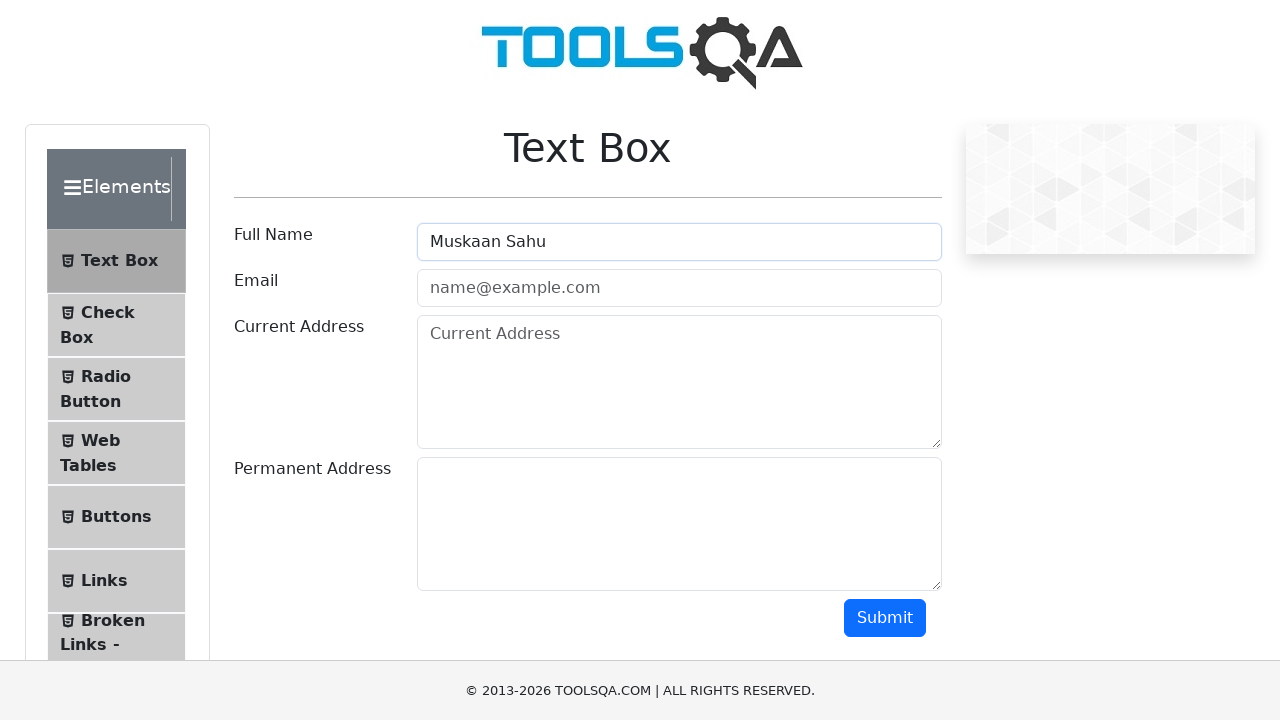

Filled email field with invalid format 'muskaan@magureinc' (missing domain extension) on #userEmail
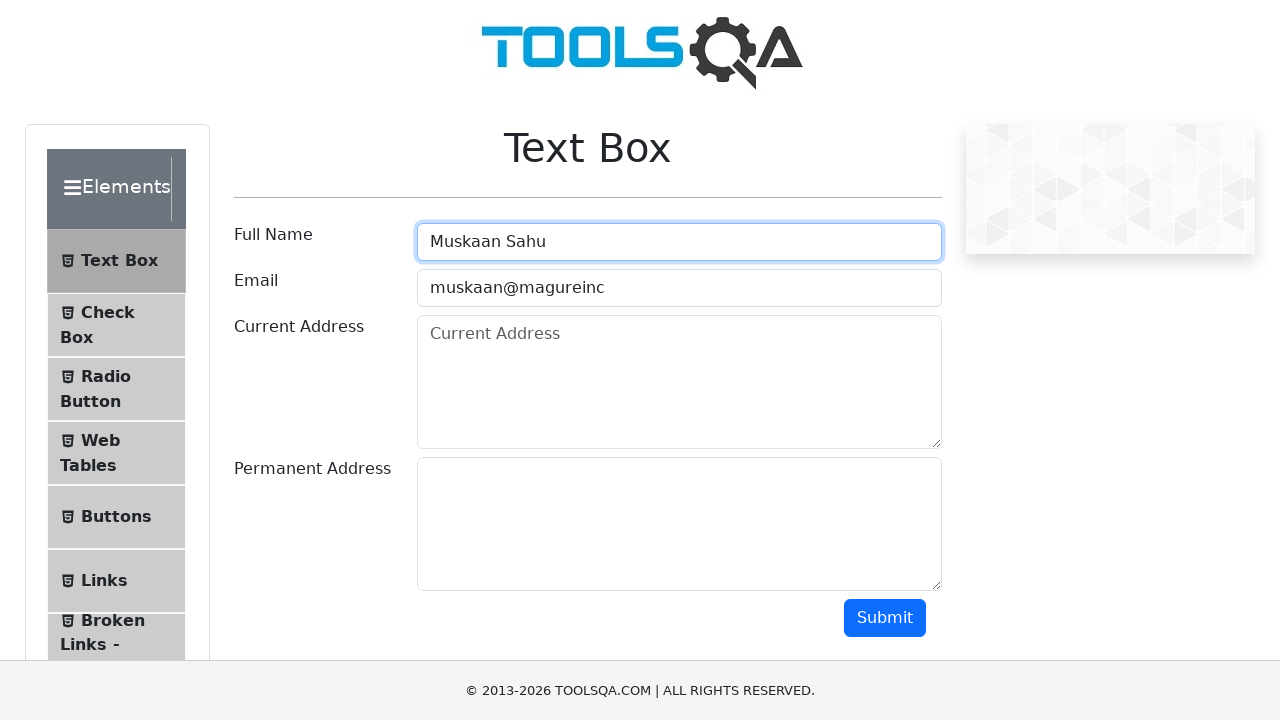

Filled current address field with '1234 Elm Street, Springfield' on #currentAddress
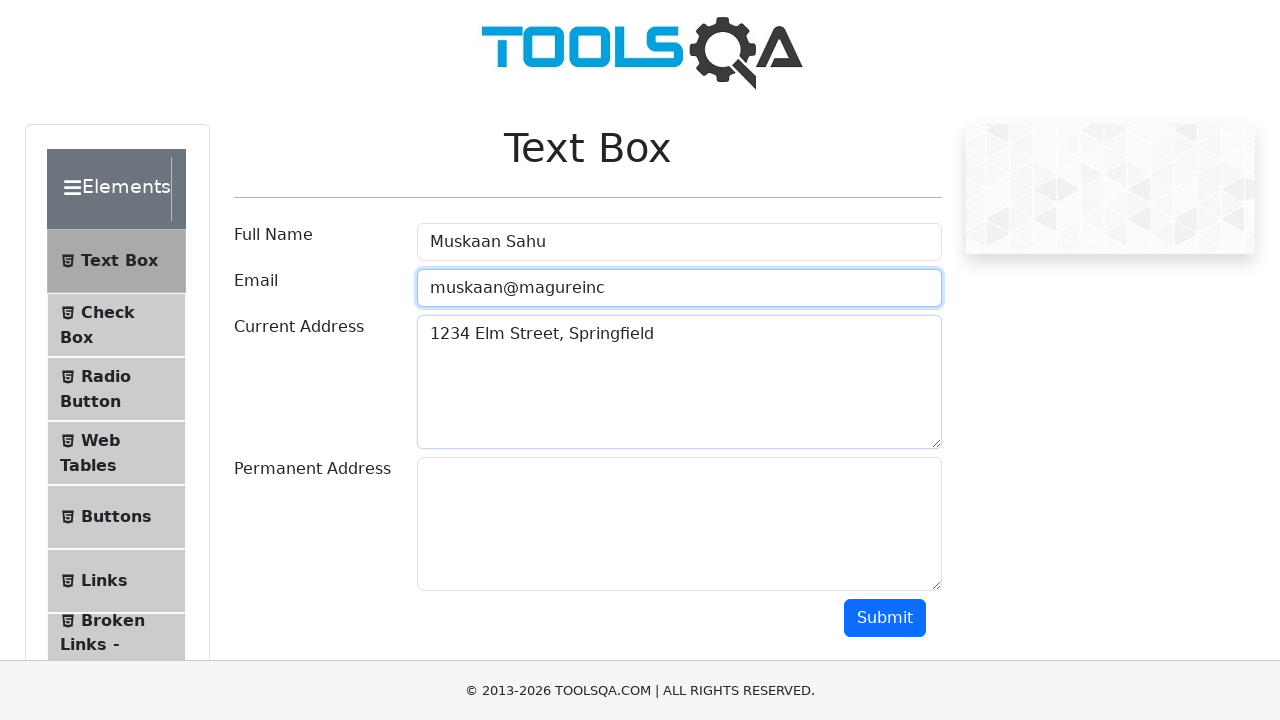

Filled permanent address field with '1234 Elm Street, Springfield' on #permanentAddress
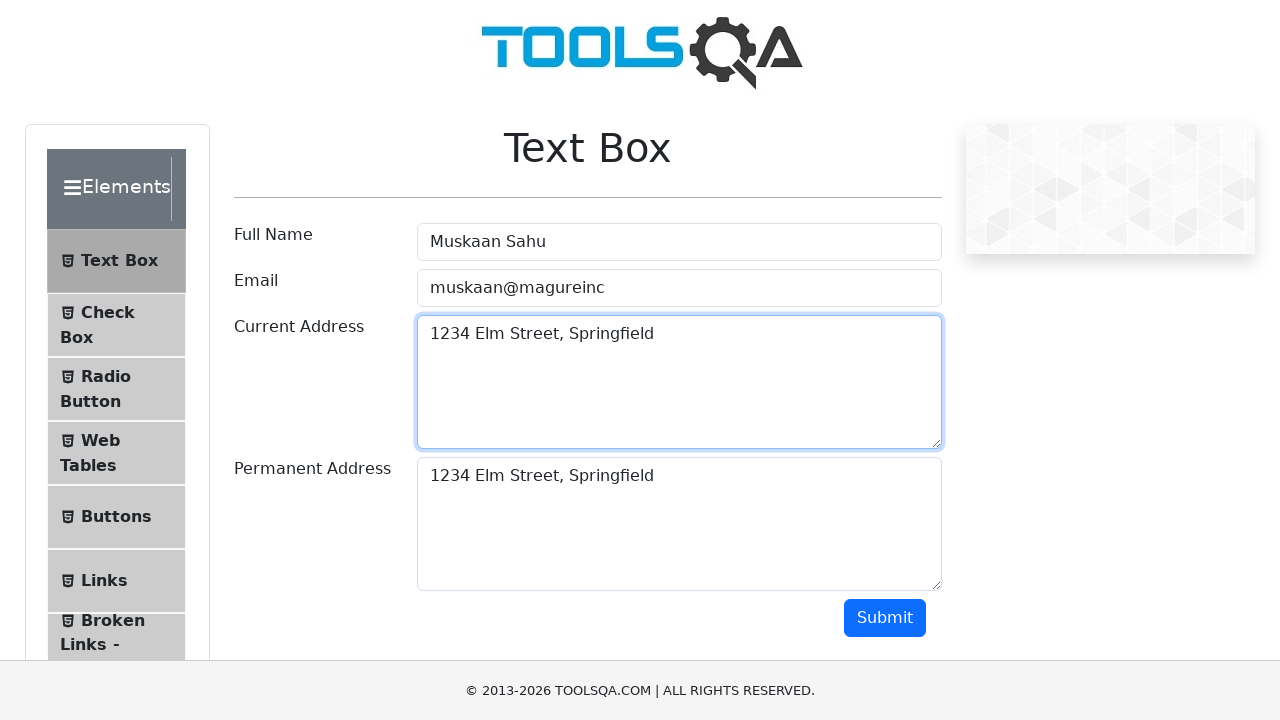

Scrolled submit button into view
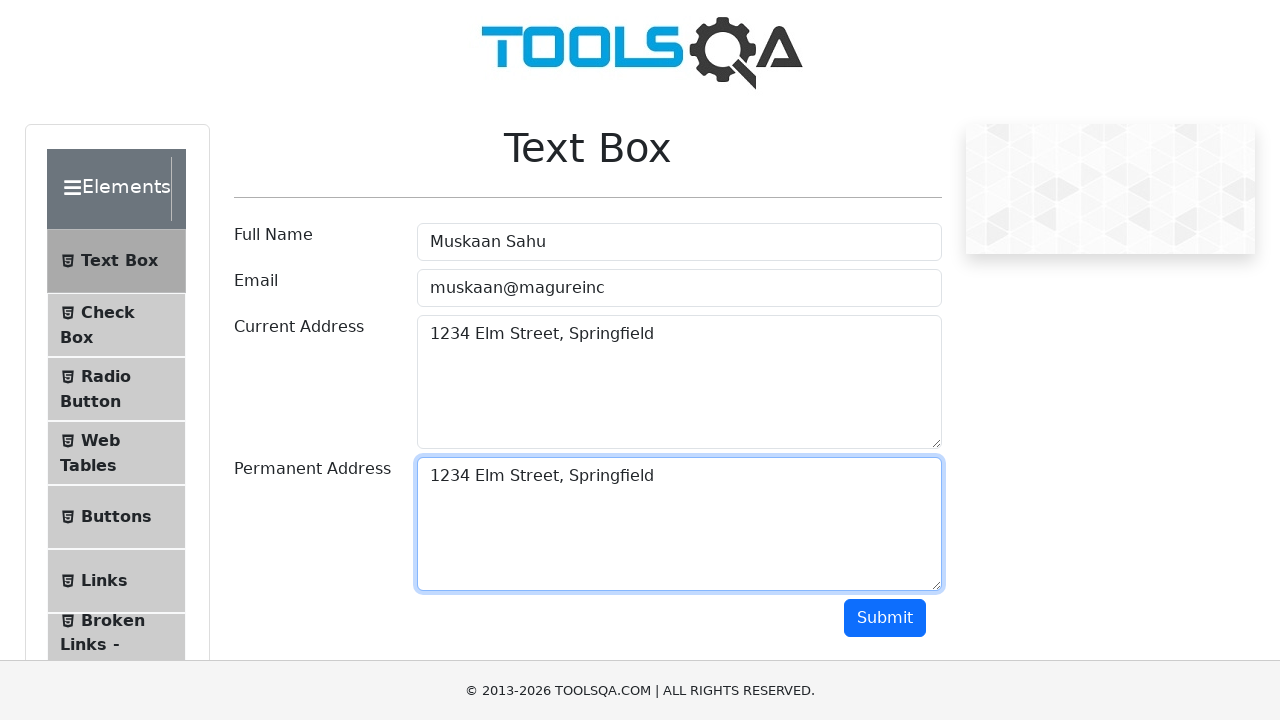

Clicked submit button with invalid email data at (885, 618) on #submit
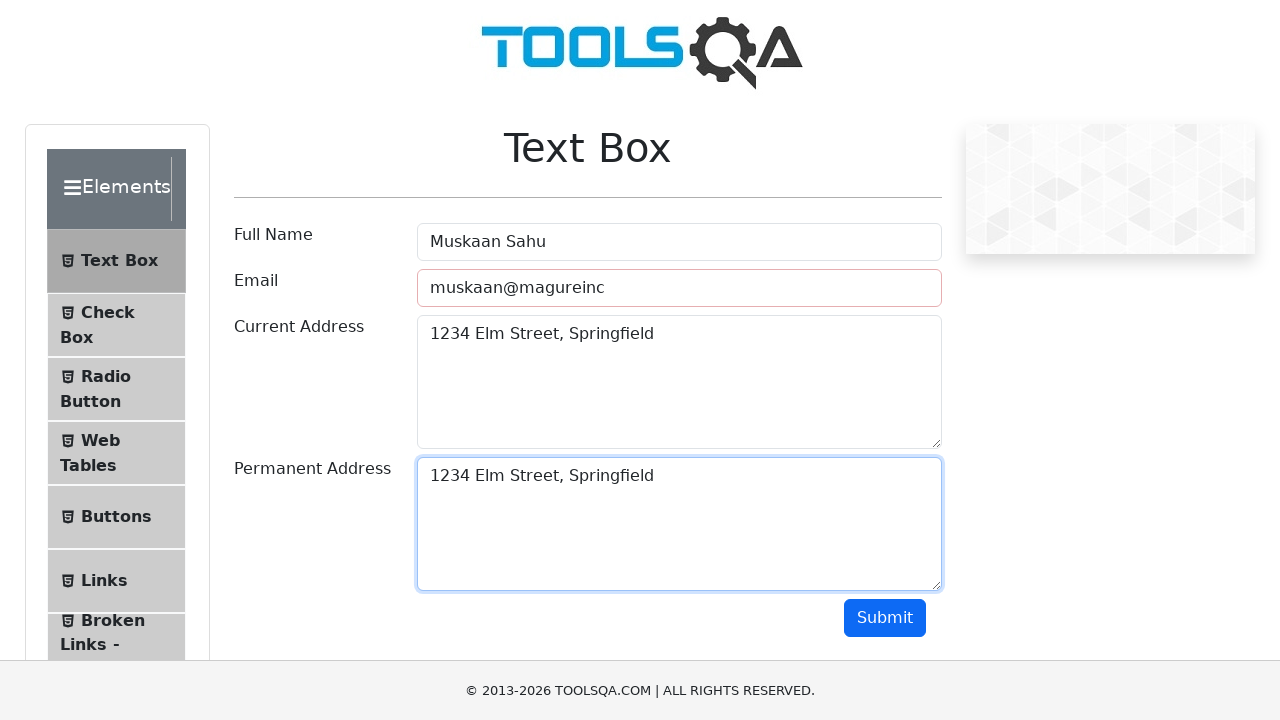

Verified email field is still present after form submission attempt with invalid email
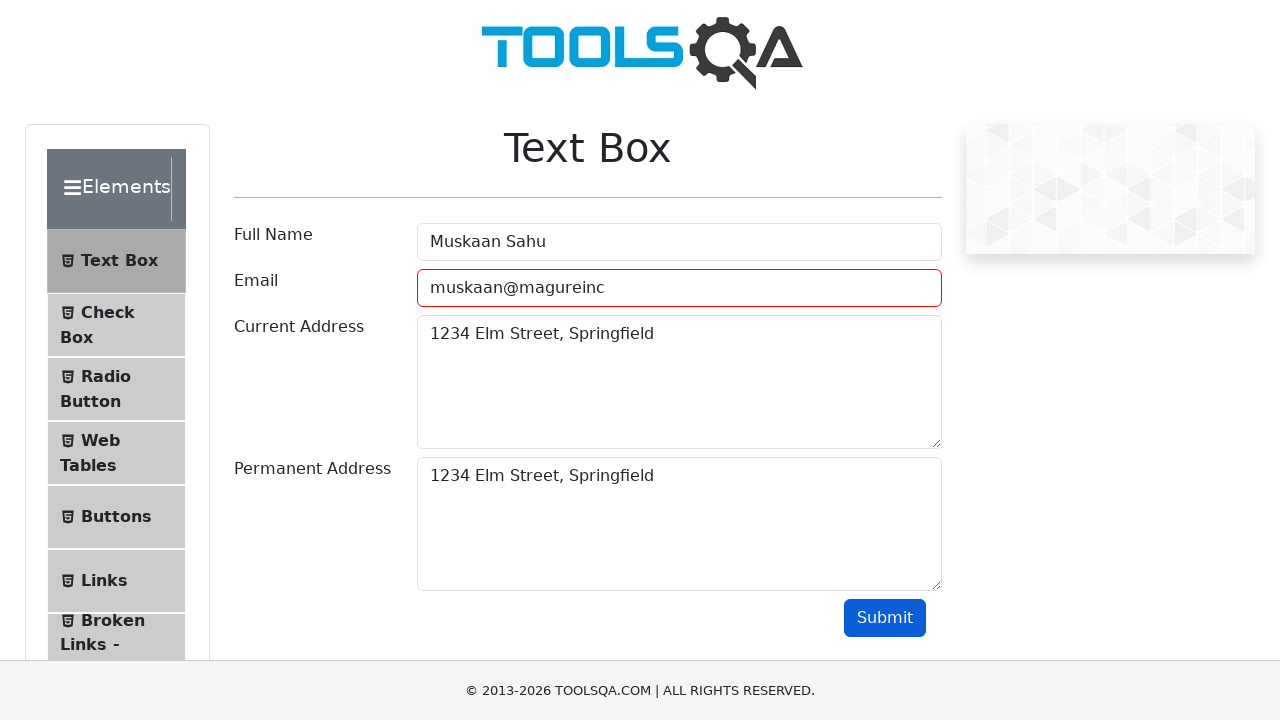

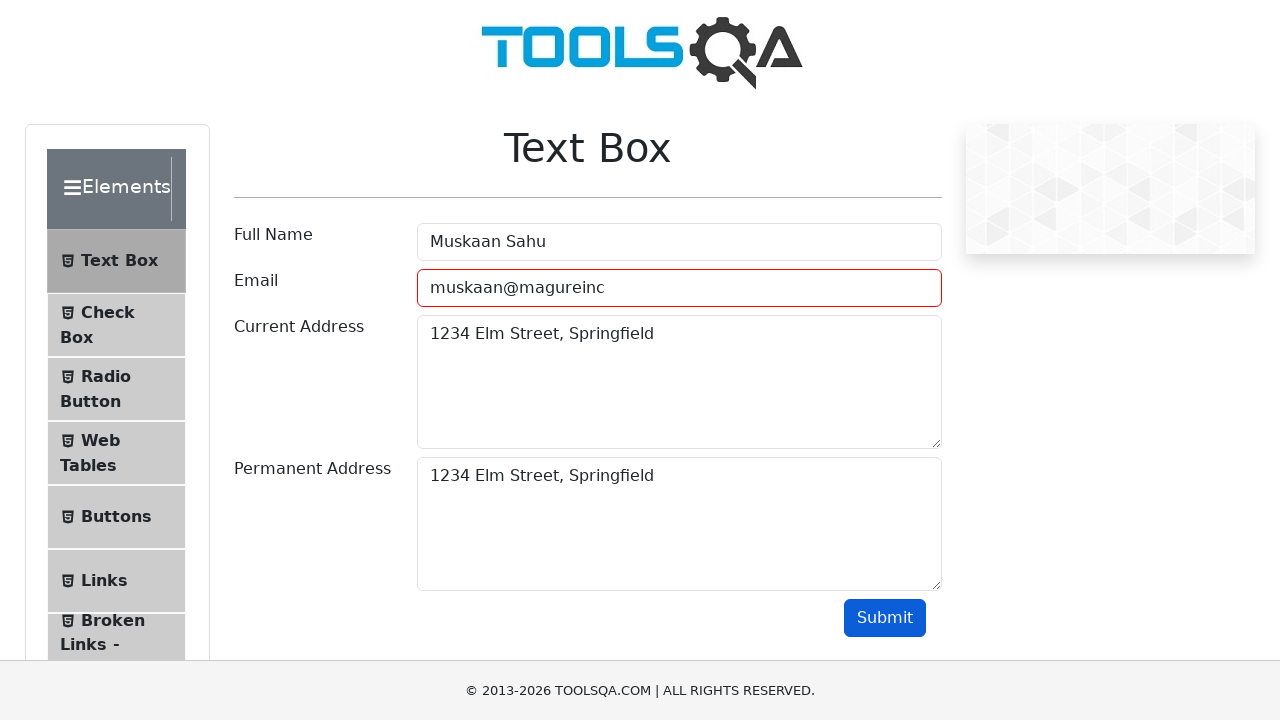